Tests registration form with invalid email format by filling all fields with an invalid email and verifying error messages

Starting URL: https://alada.vn/tai-khoan/dang-ky.html

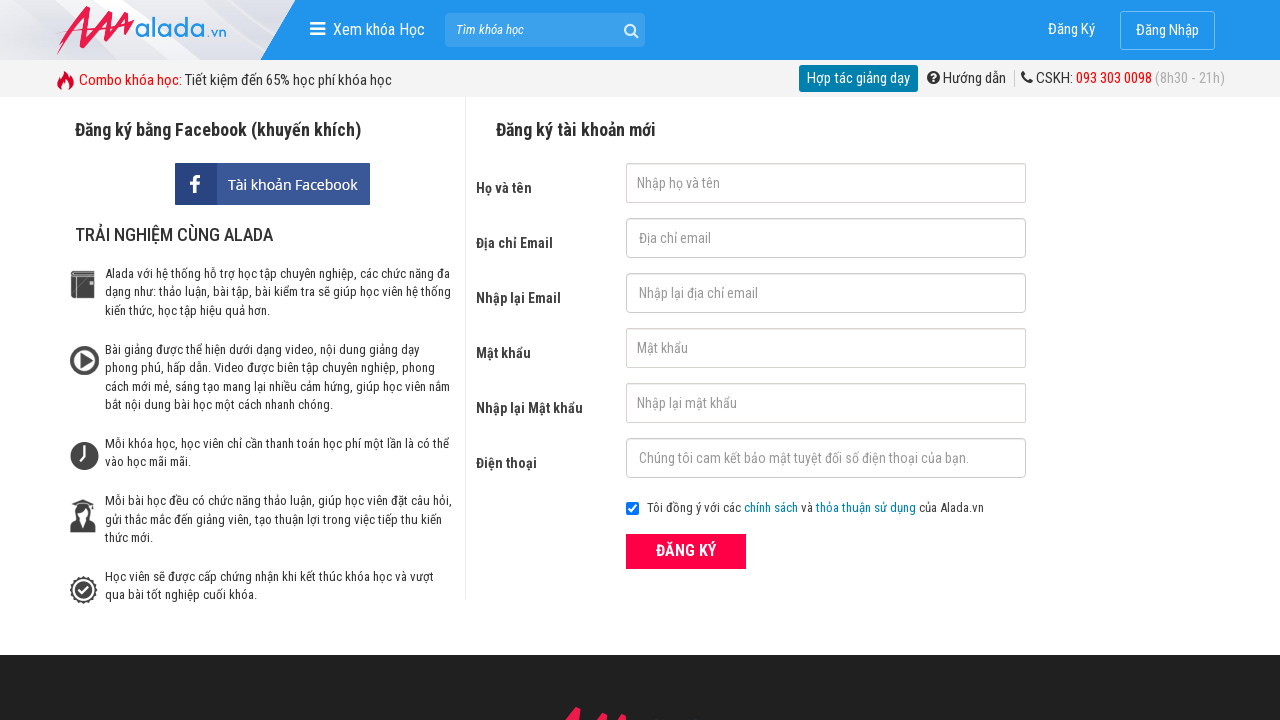

Filled first name field with 'Lam Testing' on #txtFirstname
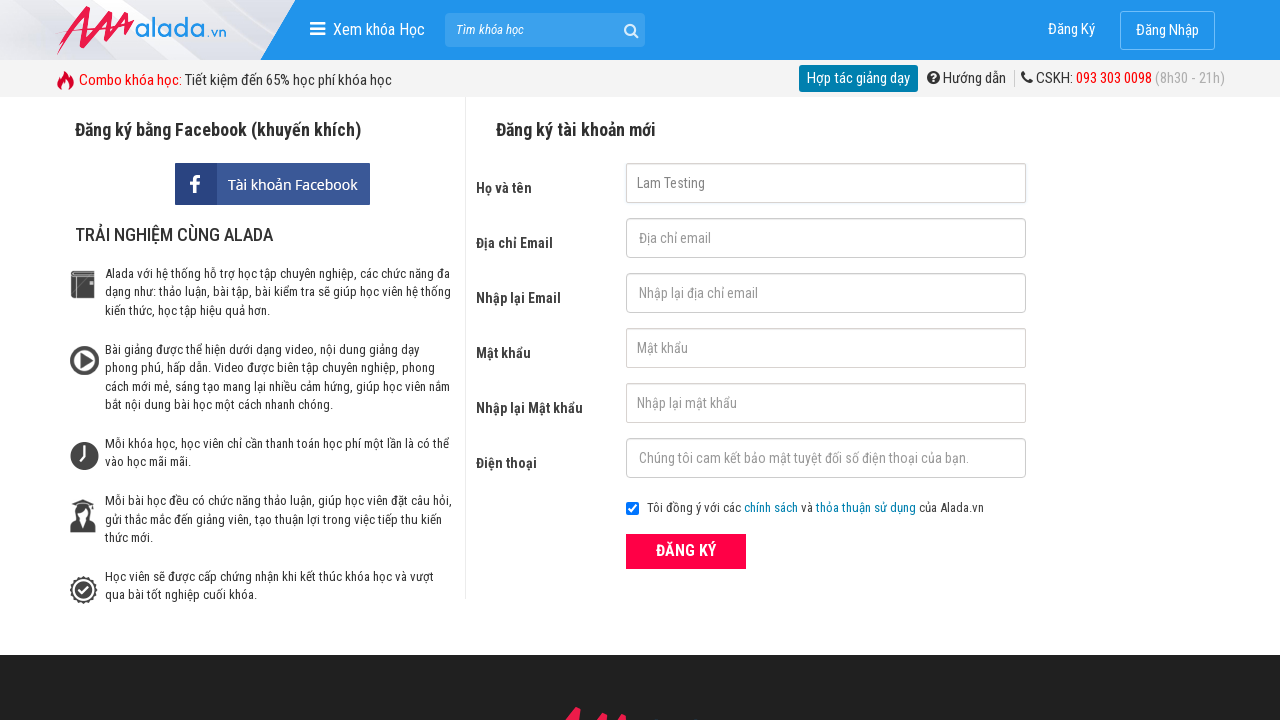

Filled email field with invalid email 'hihihi@gmail@789' on #txtEmail
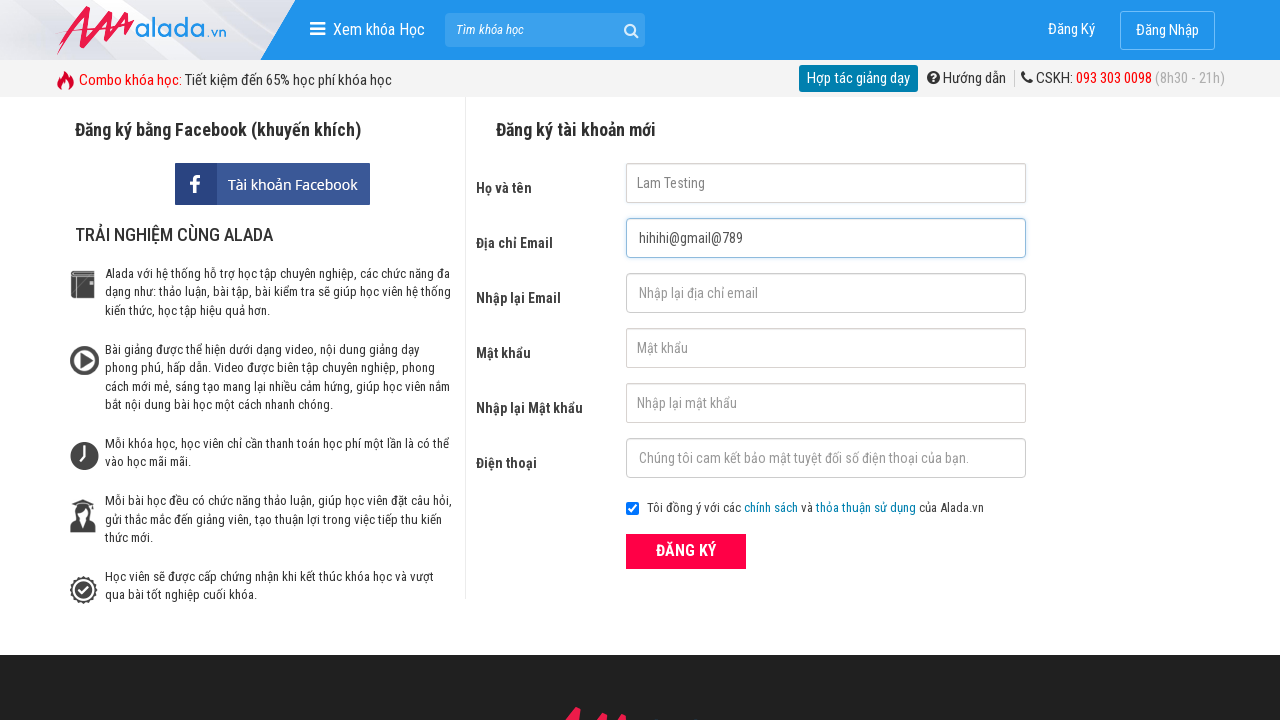

Filled confirm email field with invalid email 'hihihi@gmail@789' on #txtCEmail
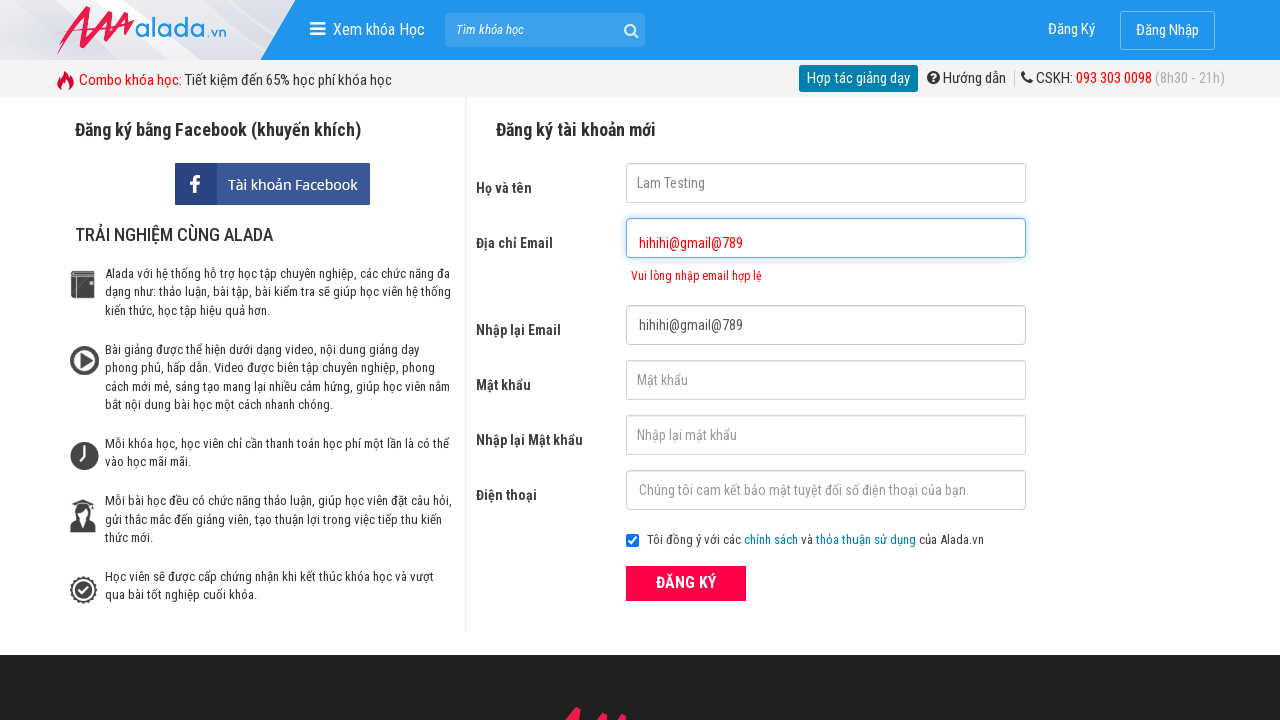

Filled password field with '123456' on #txtPassword
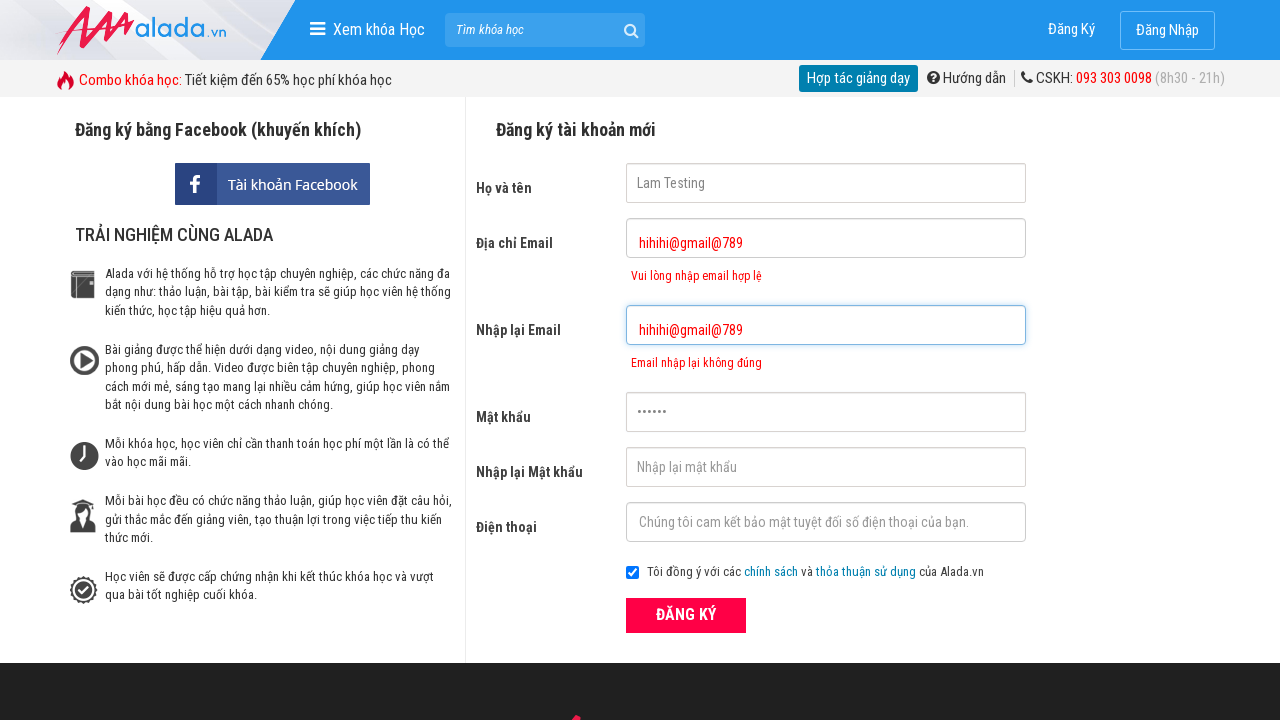

Filled confirm password field with '123456' on #txtCPassword
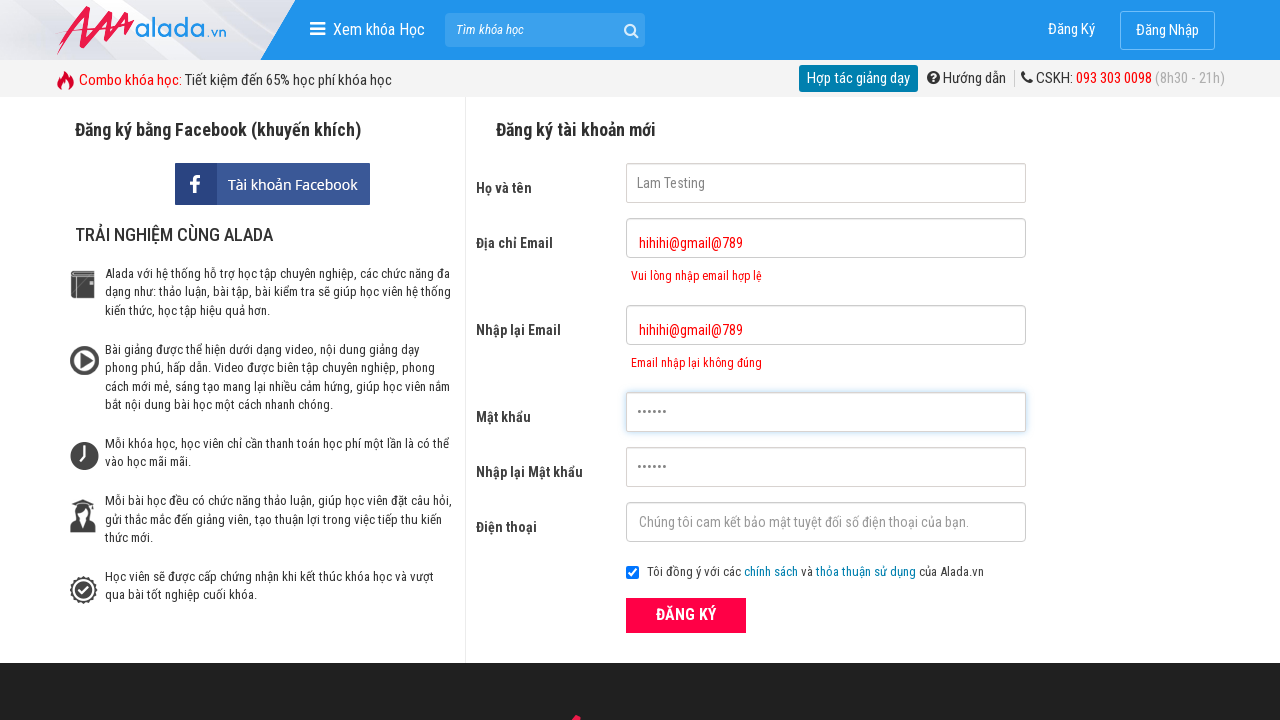

Filled phone field with '0987123456' on #txtPhone
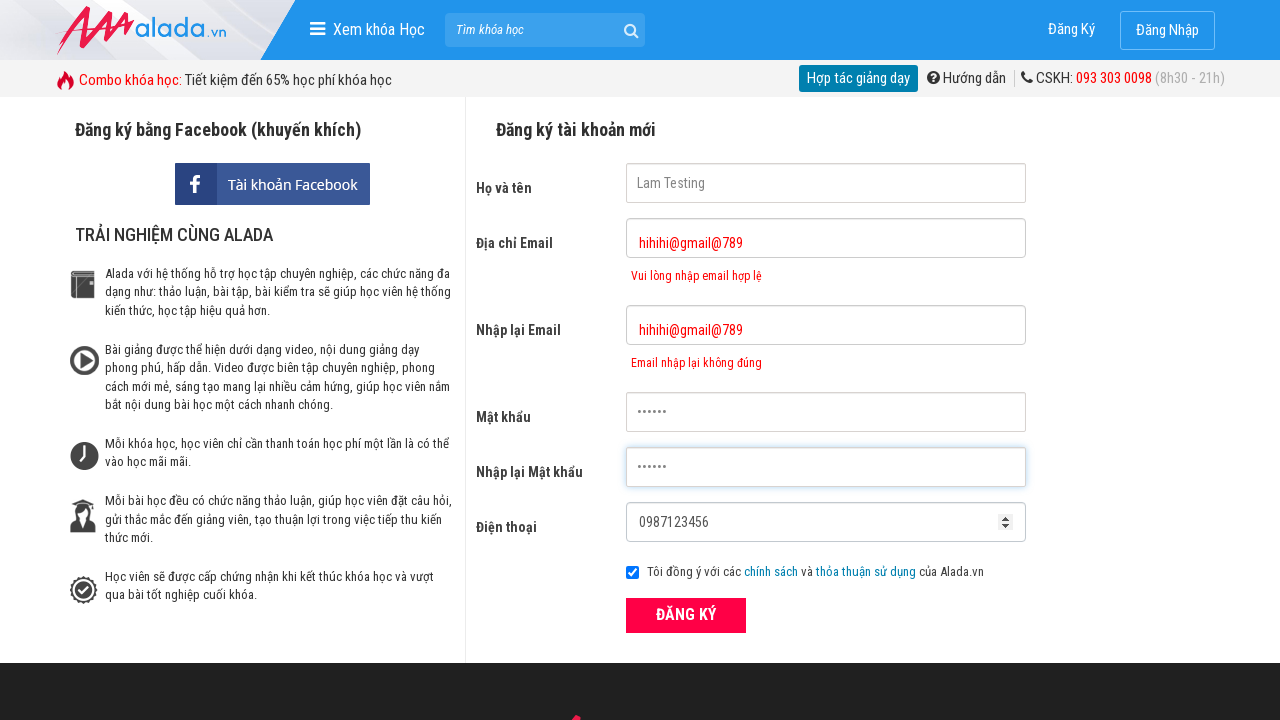

Clicked ĐĂNG KÝ (Register) button at (686, 615) on xpath=//button[@type='submit' and text()='ĐĂNG KÝ']
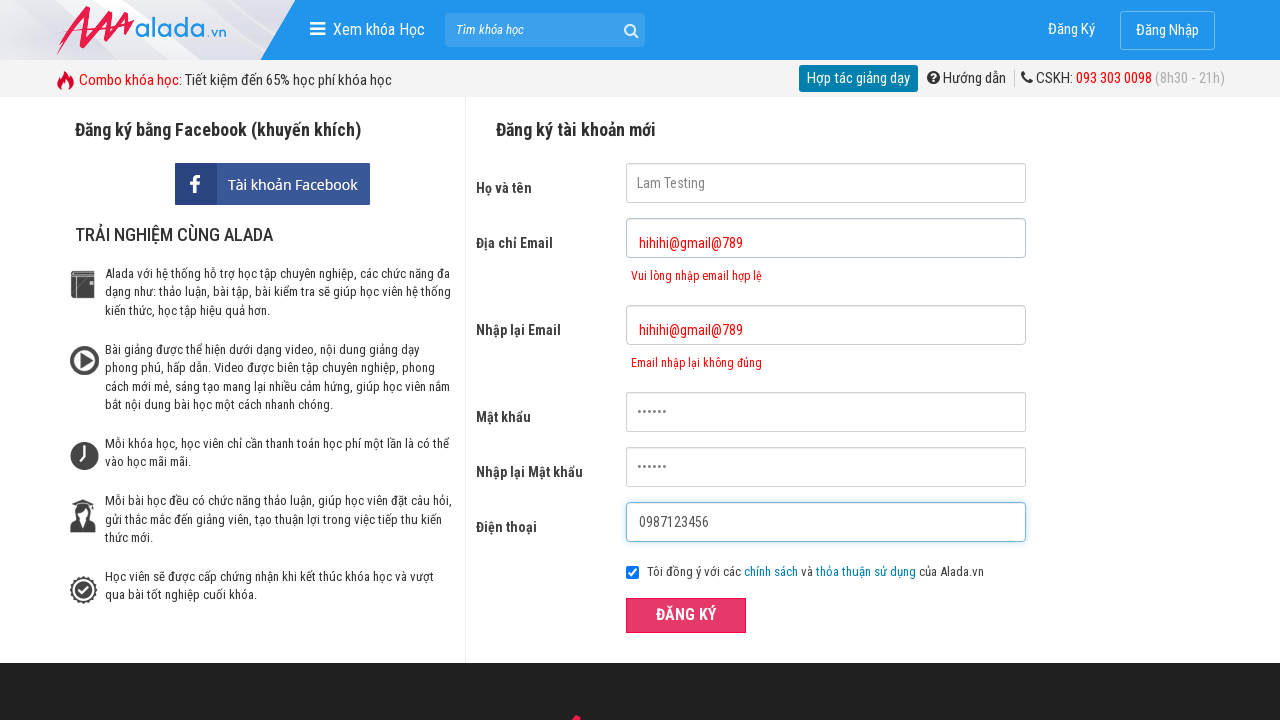

Email error message appeared
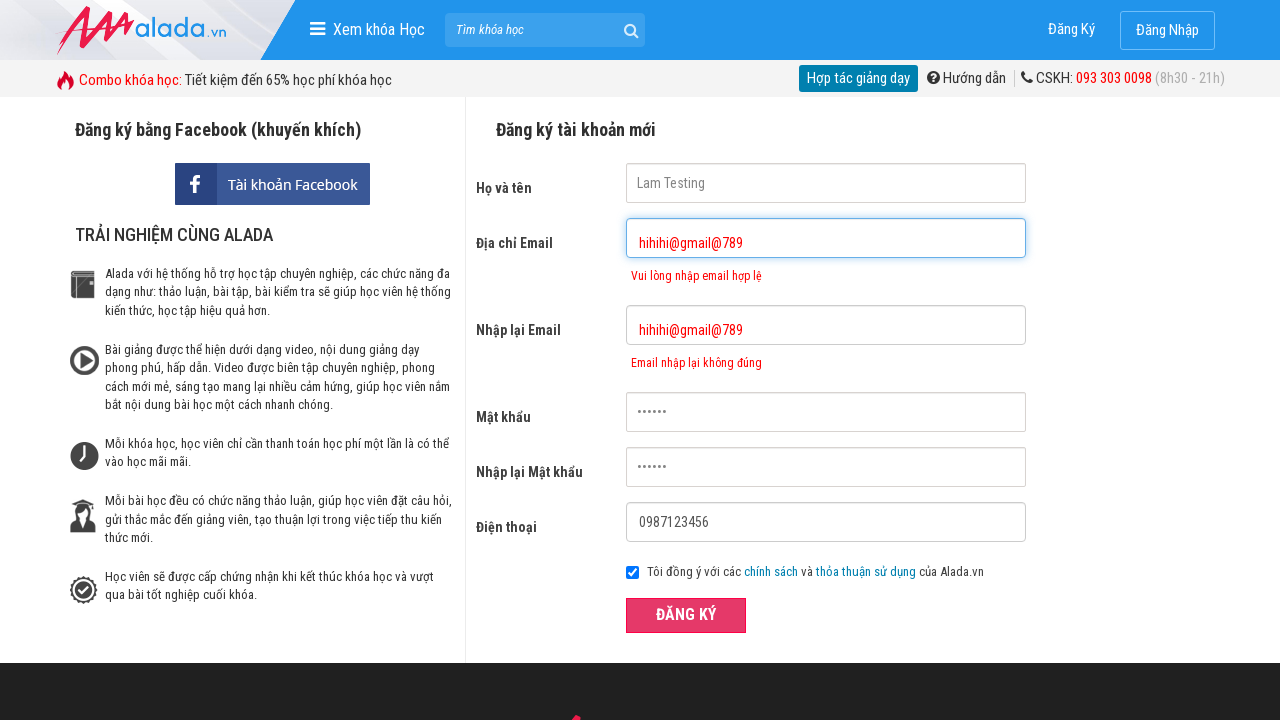

Confirm email error message appeared
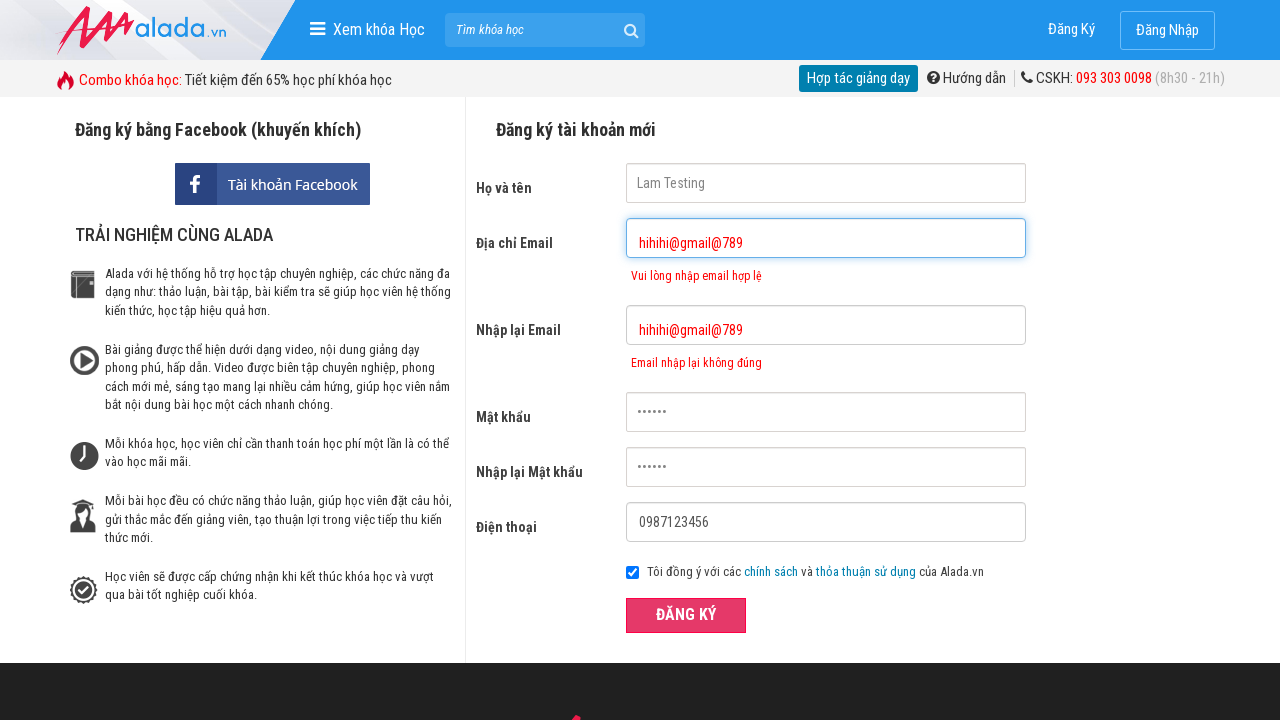

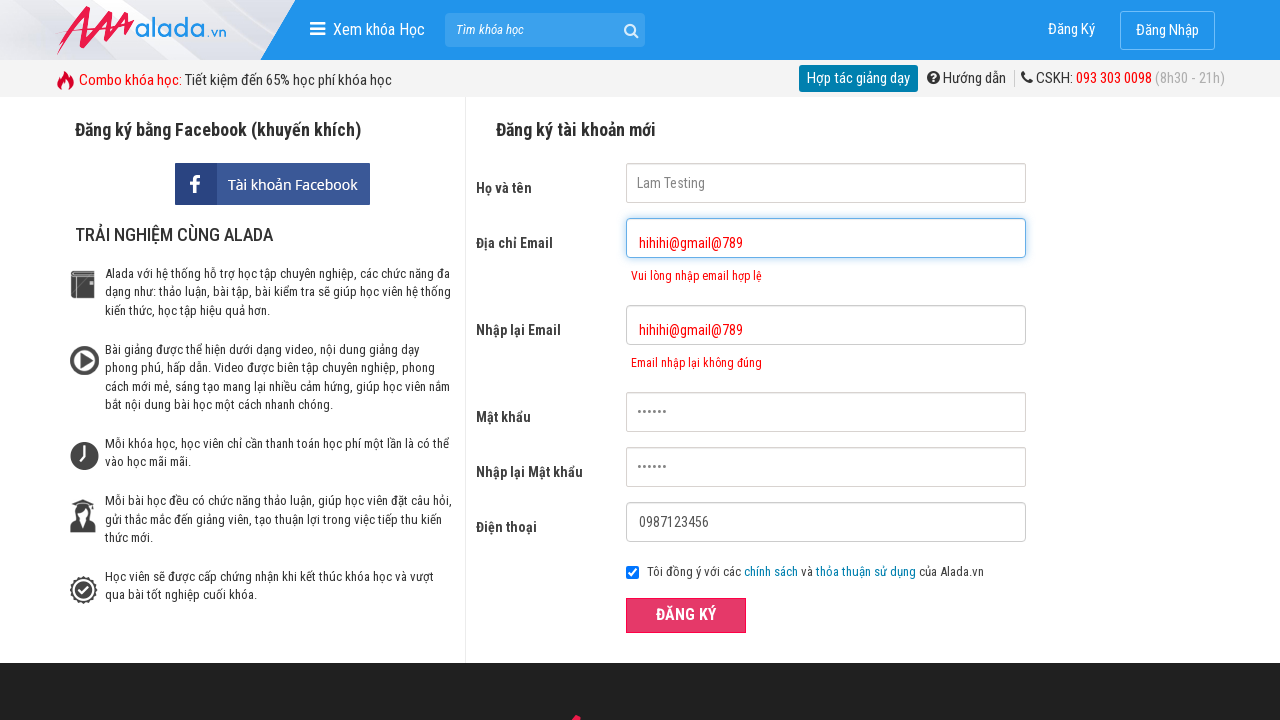